Tests accepting a JavaScript prompt dialog and entering custom text

Starting URL: https://the-internet.herokuapp.com/javascript_alerts

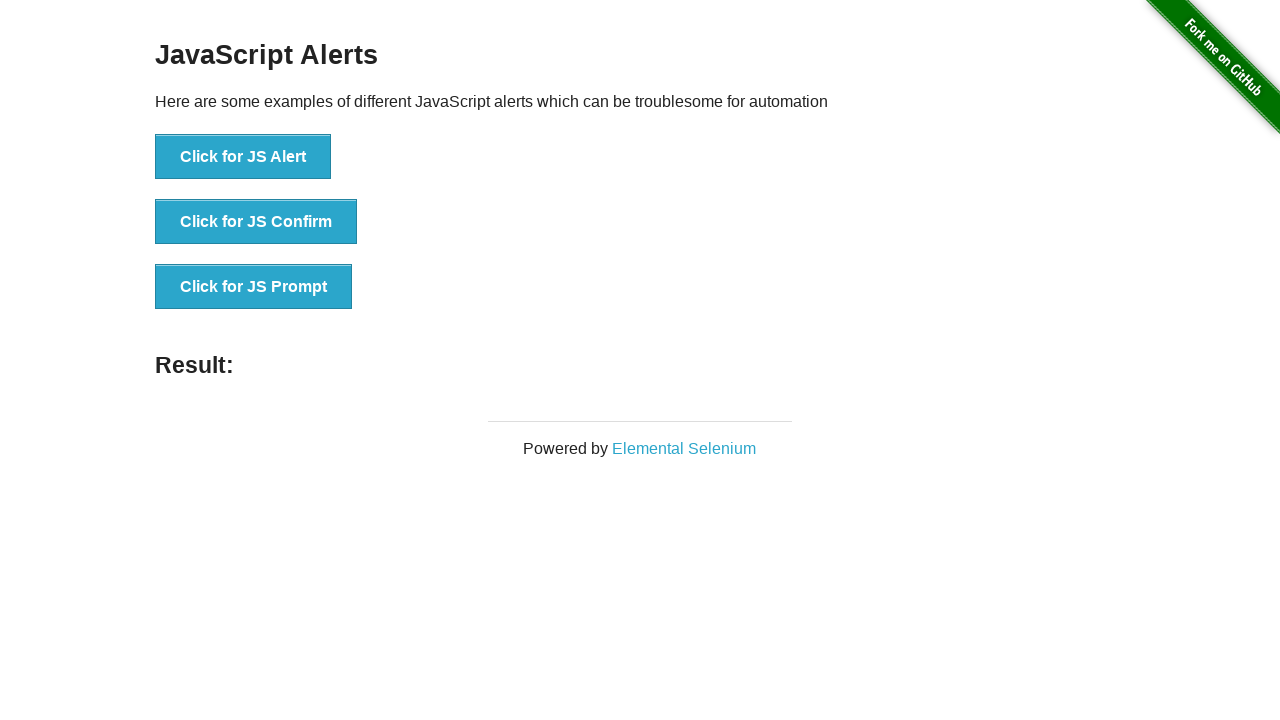

Set up dialog handler to accept prompt with text 'accept alert text'
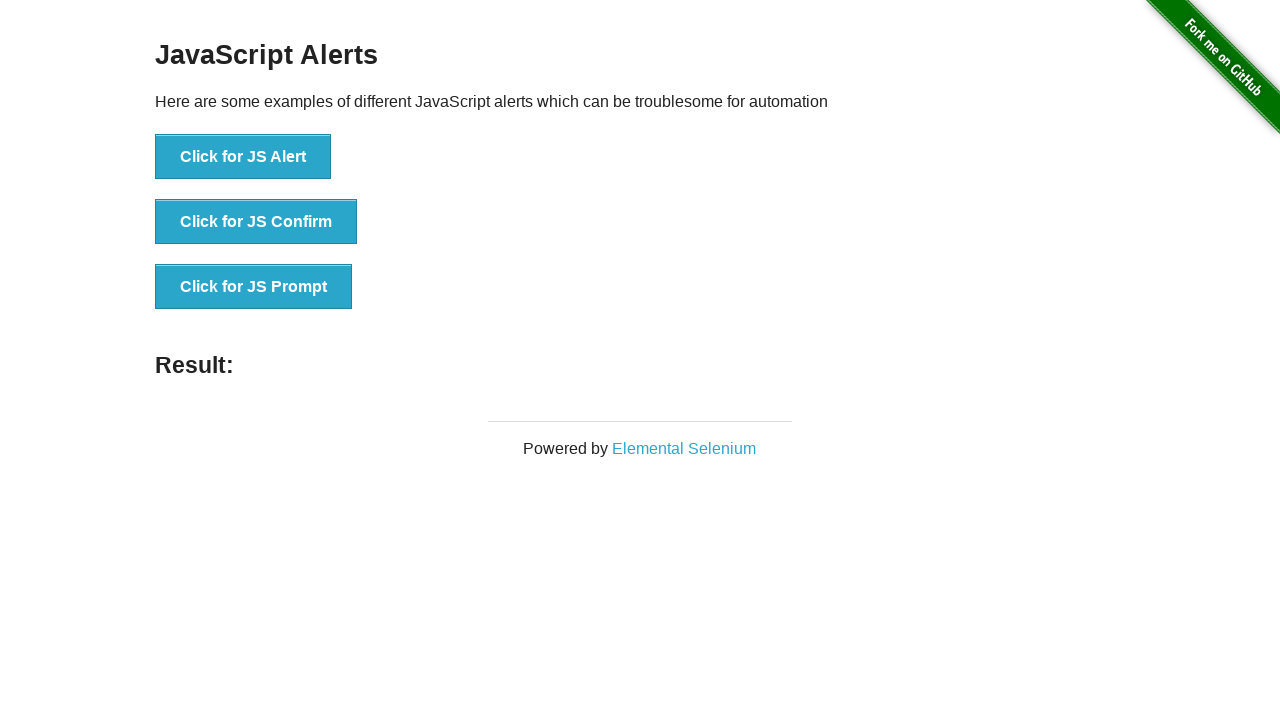

Clicked the JavaScript prompt button at (254, 287) on button[onclick='jsPrompt()']
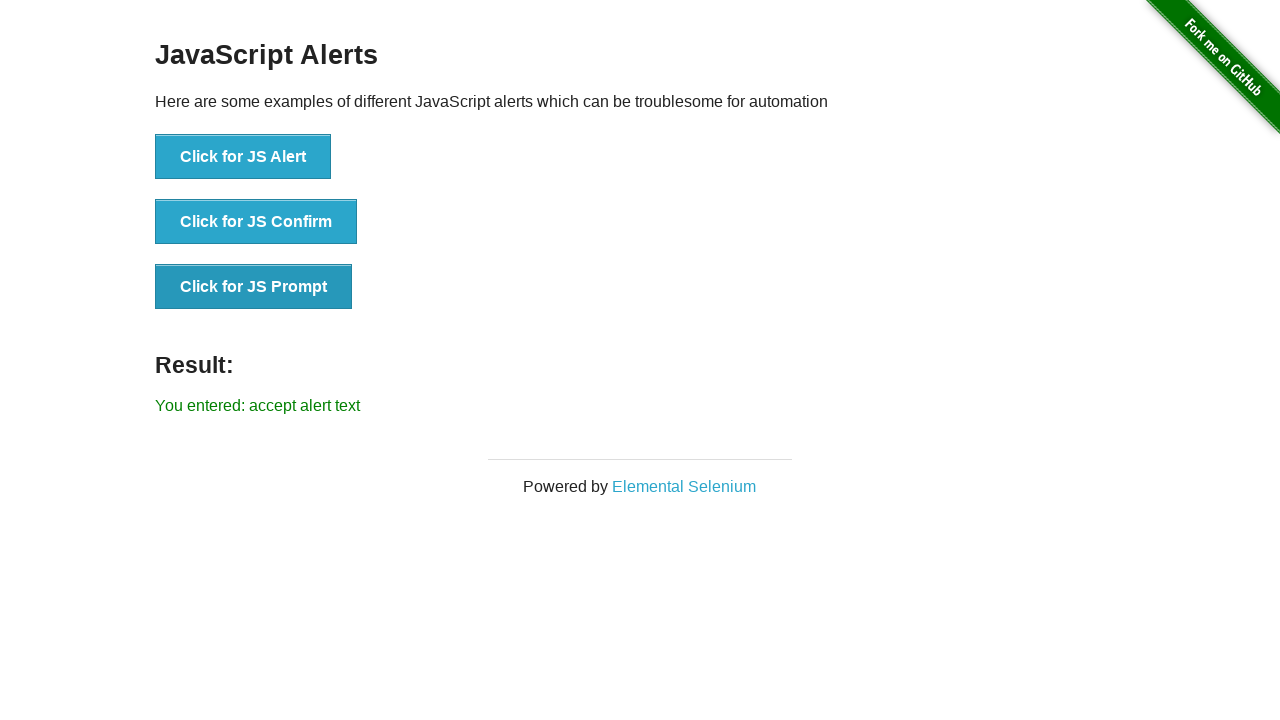

Prompt result element appeared on the page
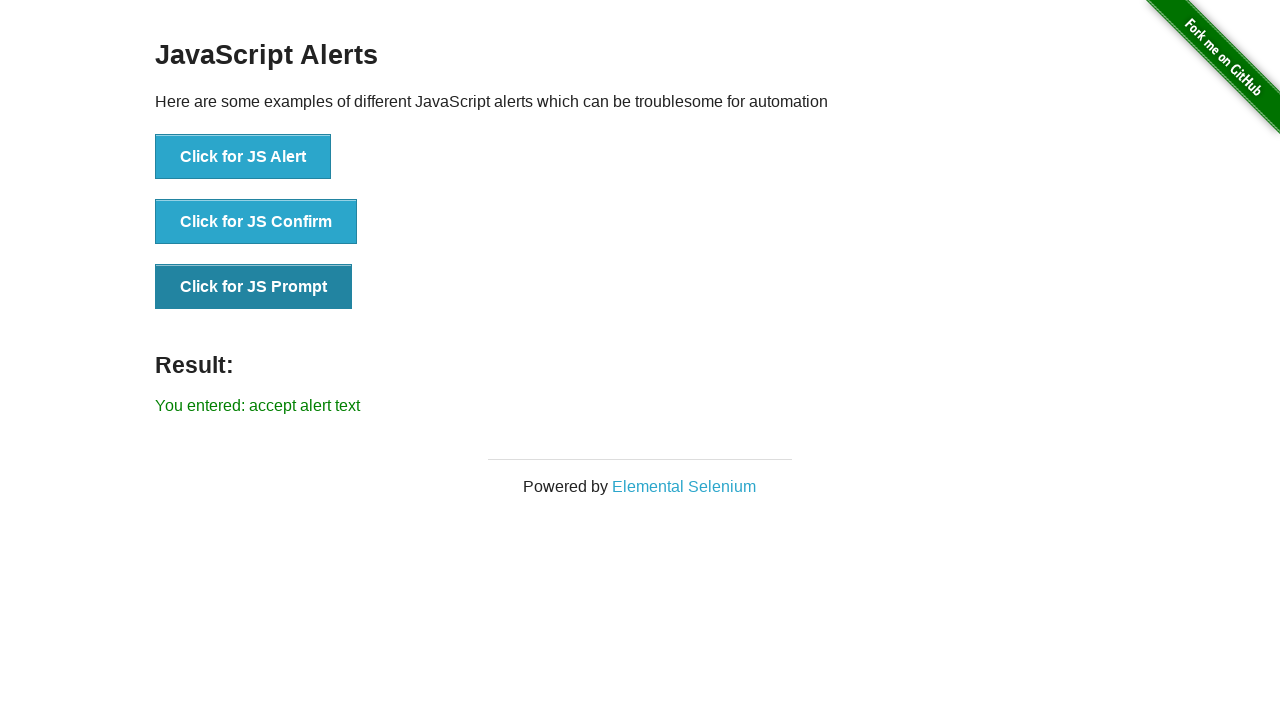

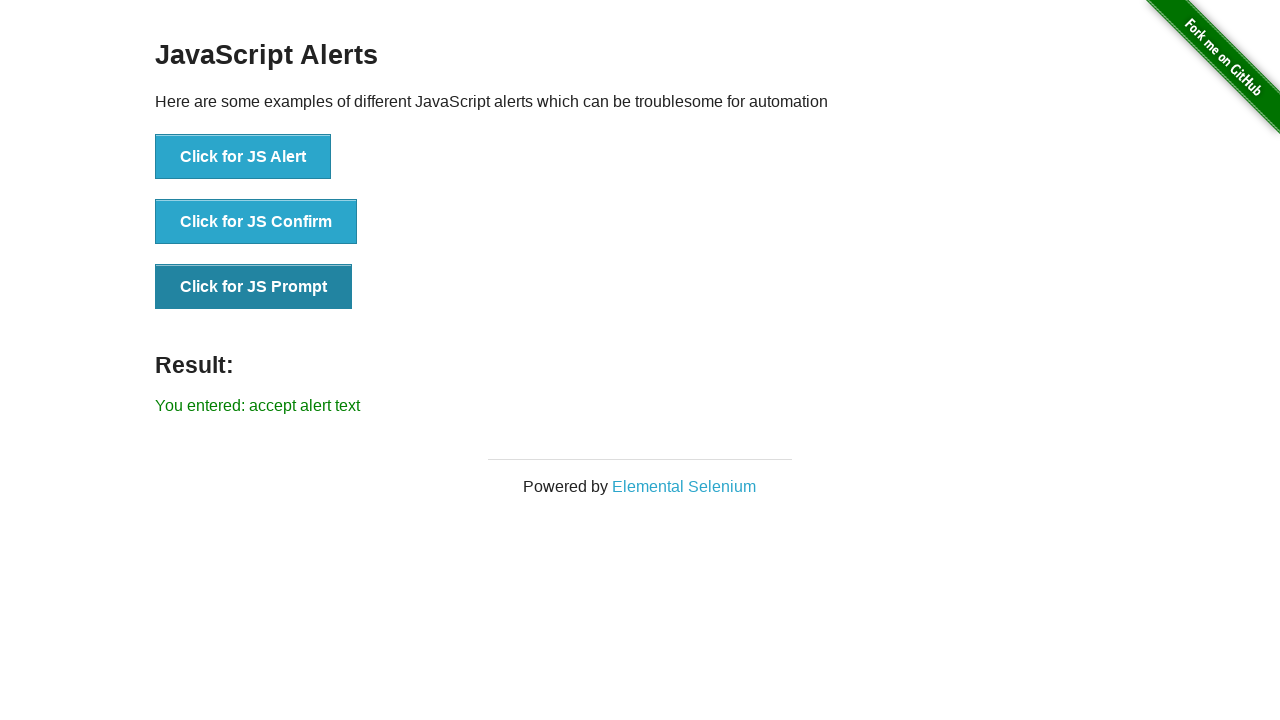